Tests CNPJ generator functionality by clicking the generate button and verifying that a valid CNPJ number is produced in the expected format

Starting URL: https://toolshub.com.br/gerador-cnpj-filial

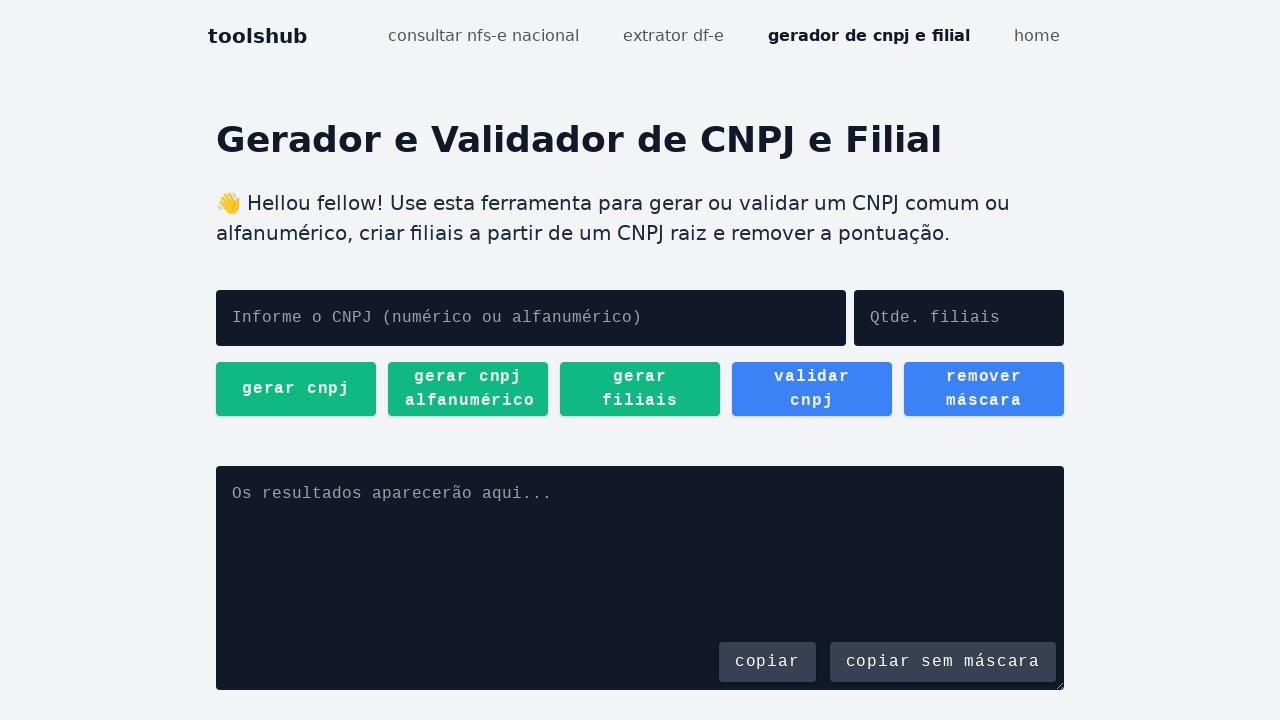

Clicked the generate CNPJ button at (296, 389) on xpath=//button[contains(text(),'gerar cnpj')]
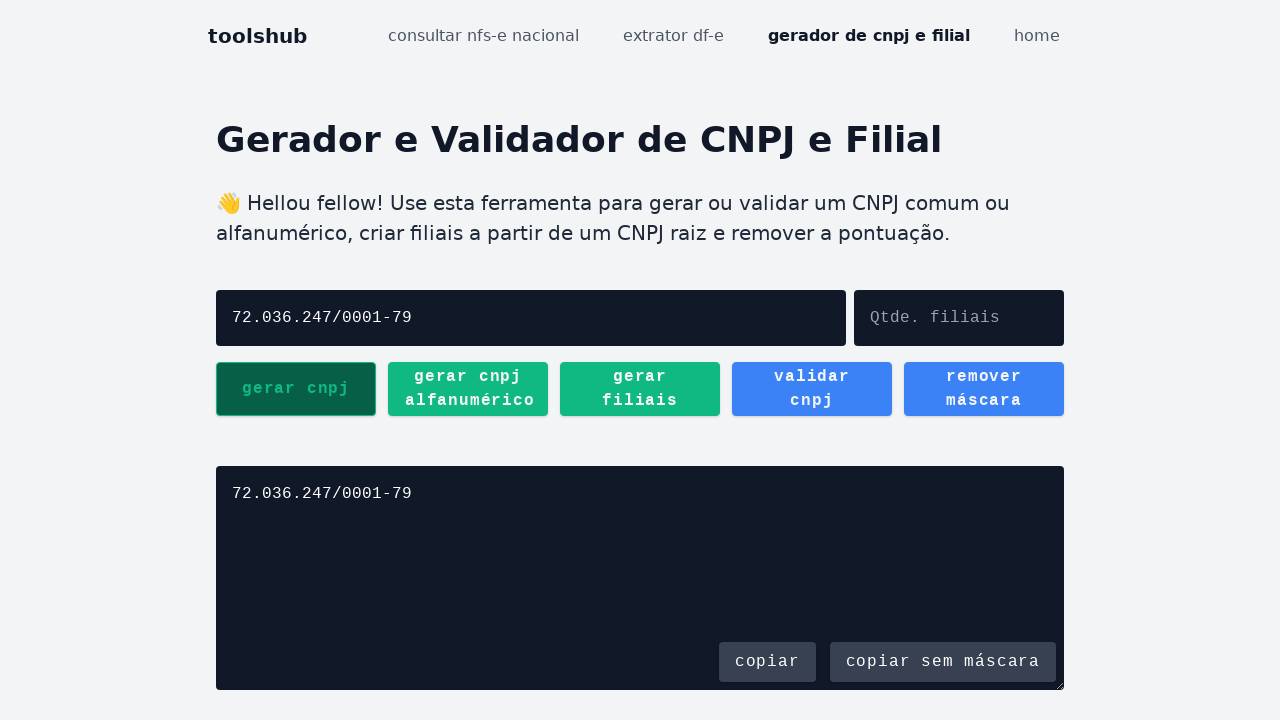

CNPJ input field loaded
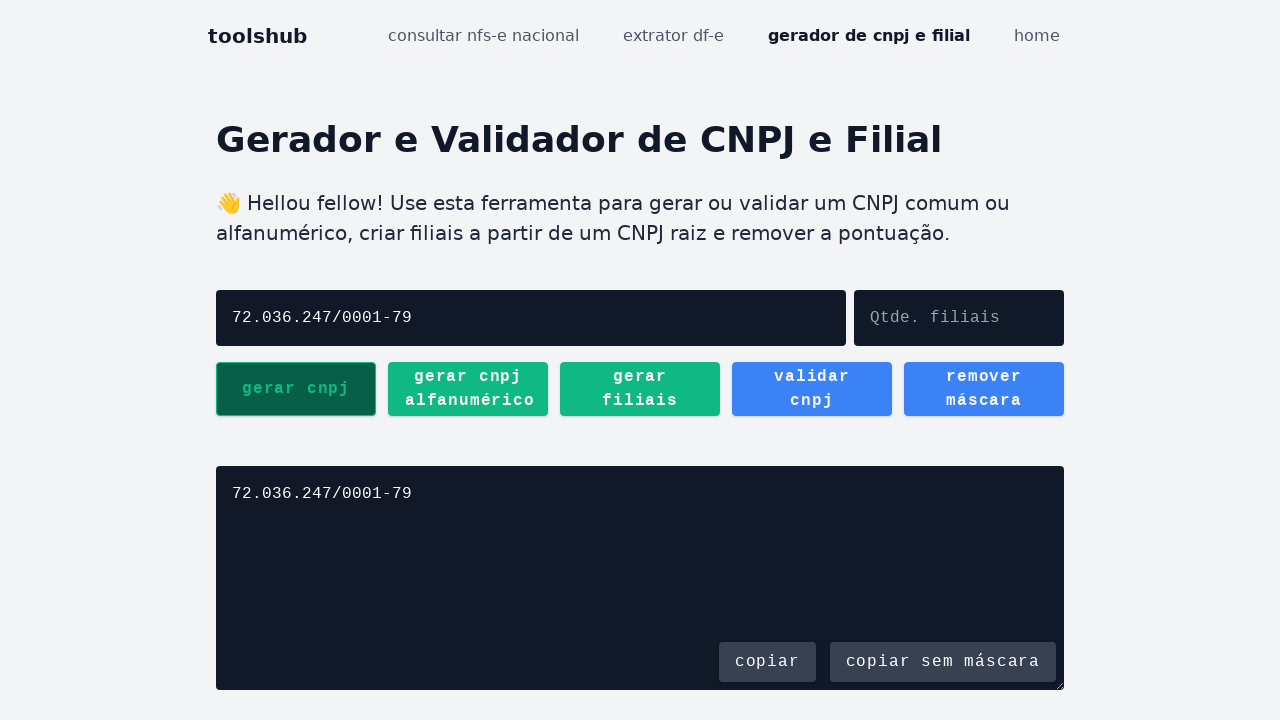

Located CNPJ input field
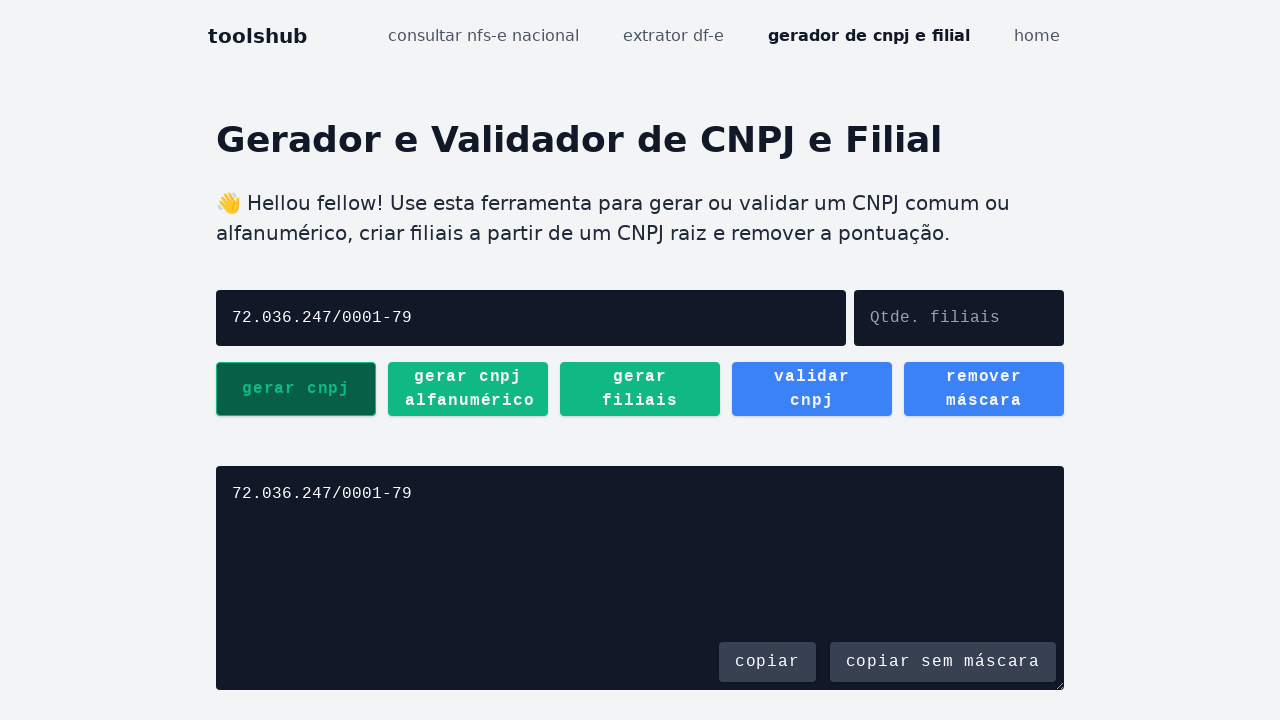

Retrieved CNPJ value: 72.036.247/0001-79
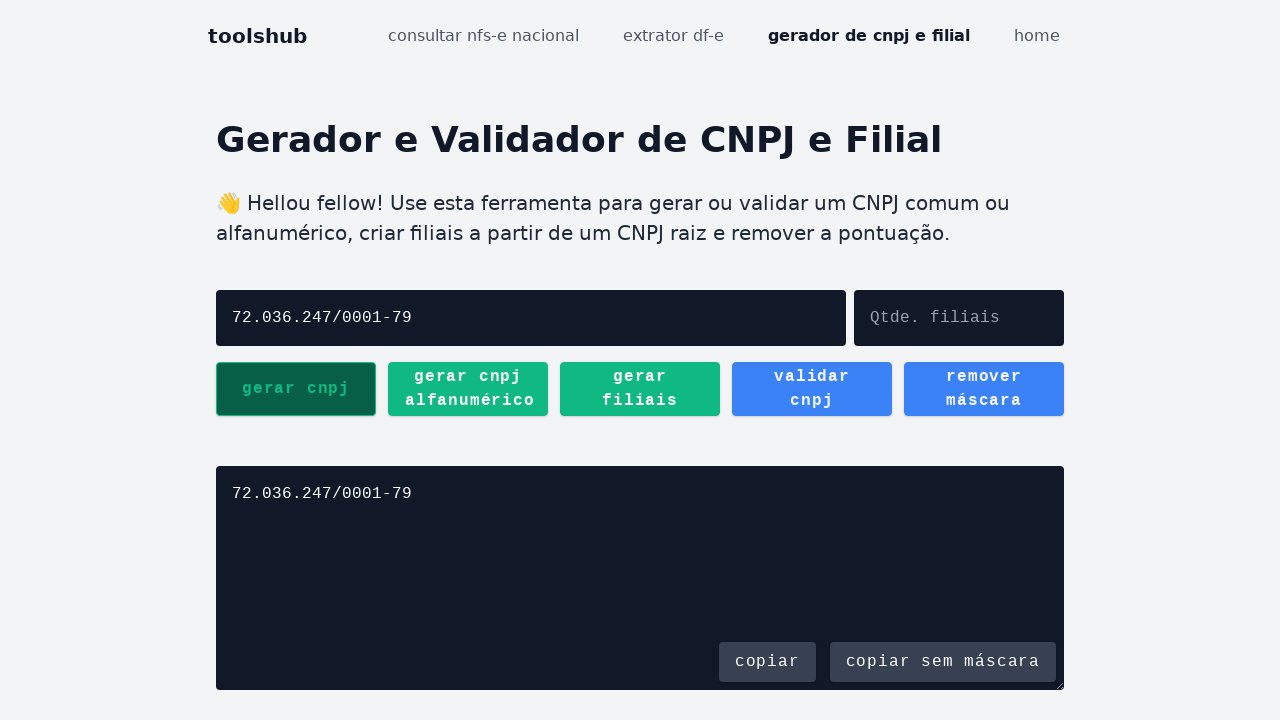

Verified CNPJ format is valid: 72.036.247/0001-79
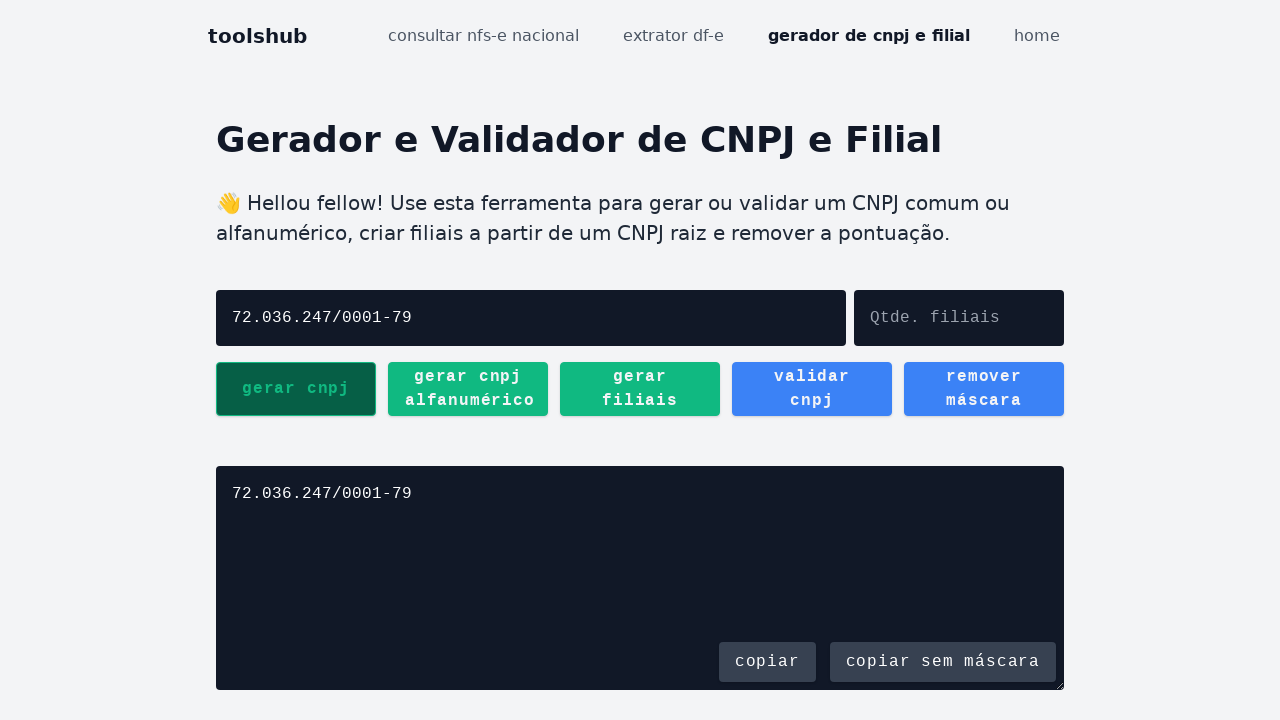

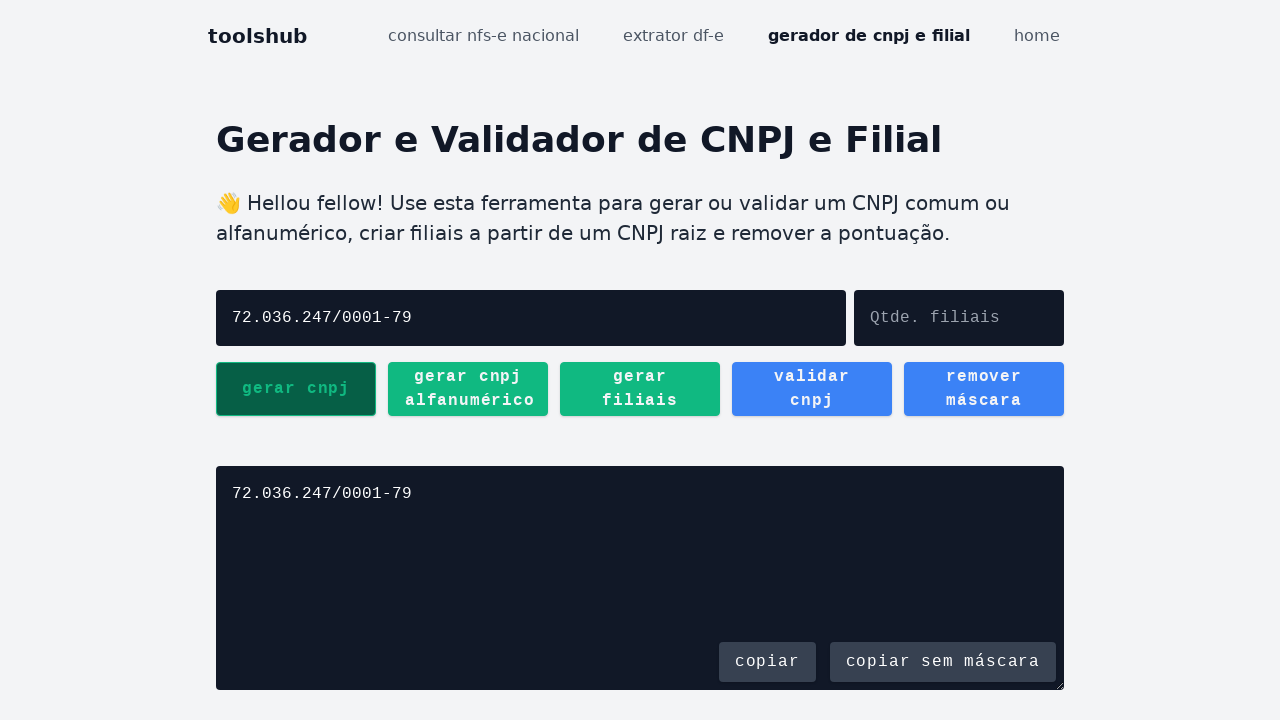